Tests right-click (context click) functionality on the Droppable link element on the jQuery UI homepage

Starting URL: https://jqueryui.com/

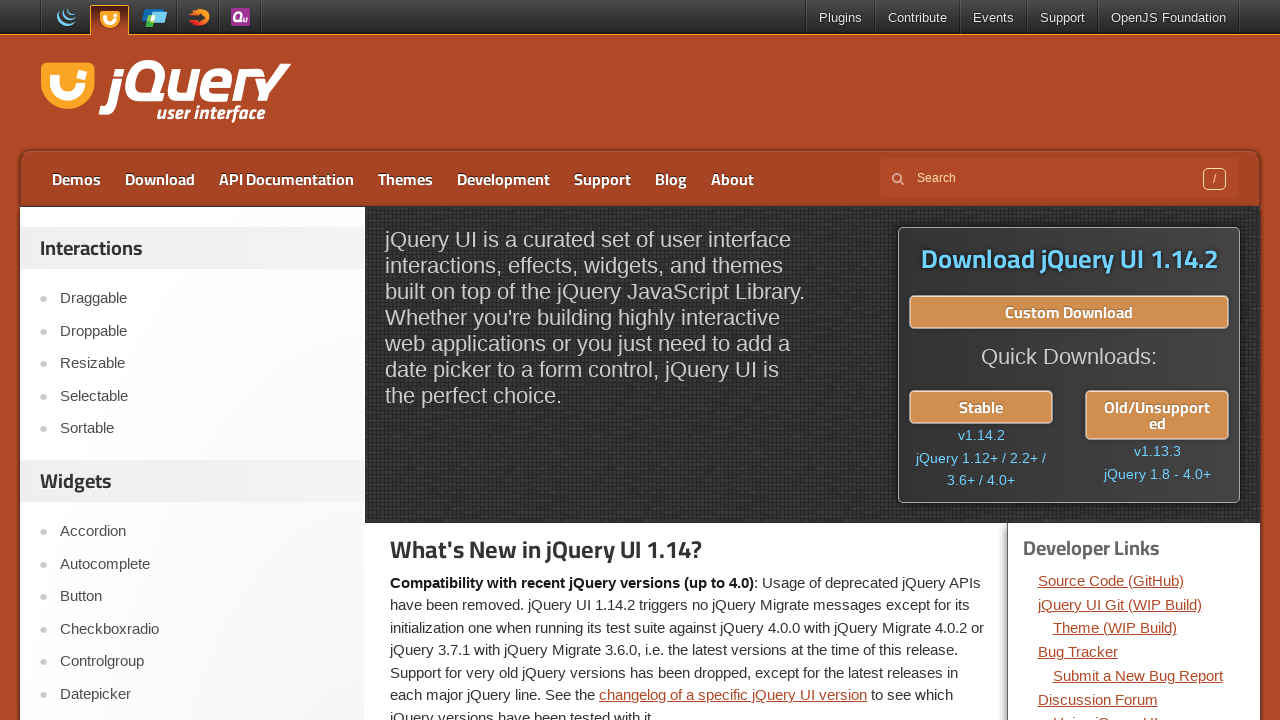

Located the Droppable link element on the jQuery UI homepage
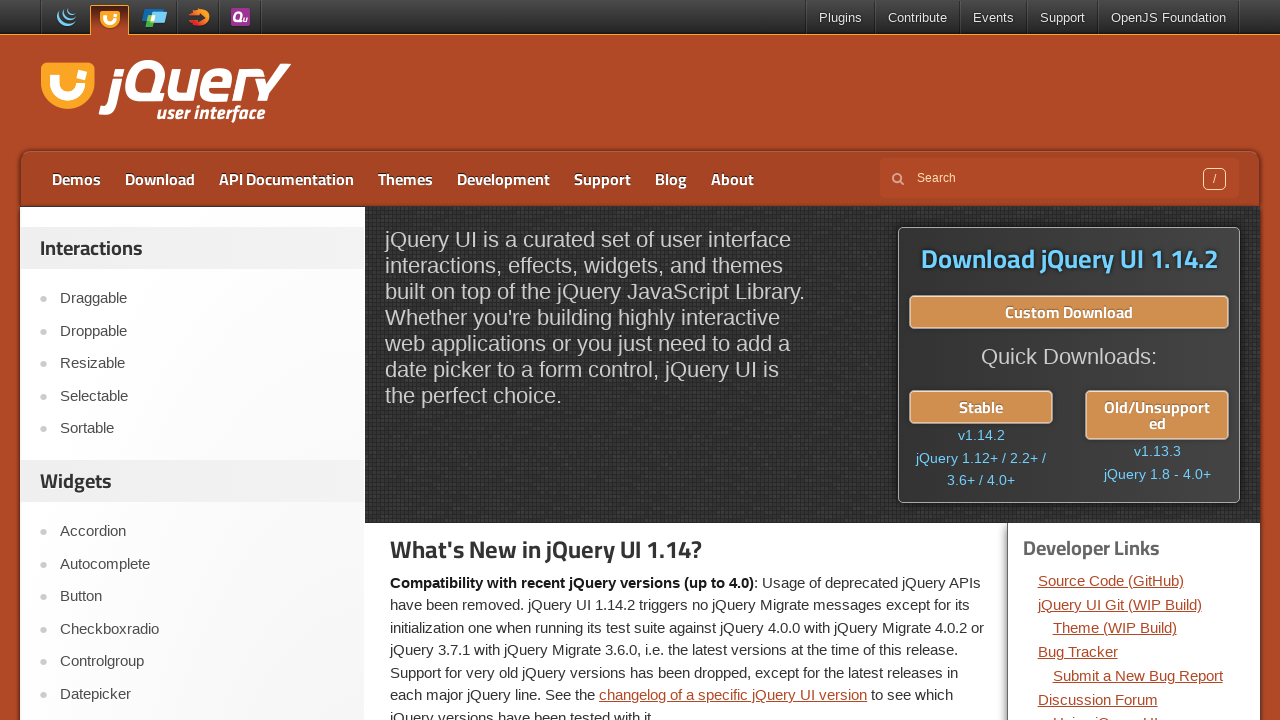

Performed right-click (context click) on the Droppable link at (202, 331) on xpath=//a[contains(text(),'Droppable')]
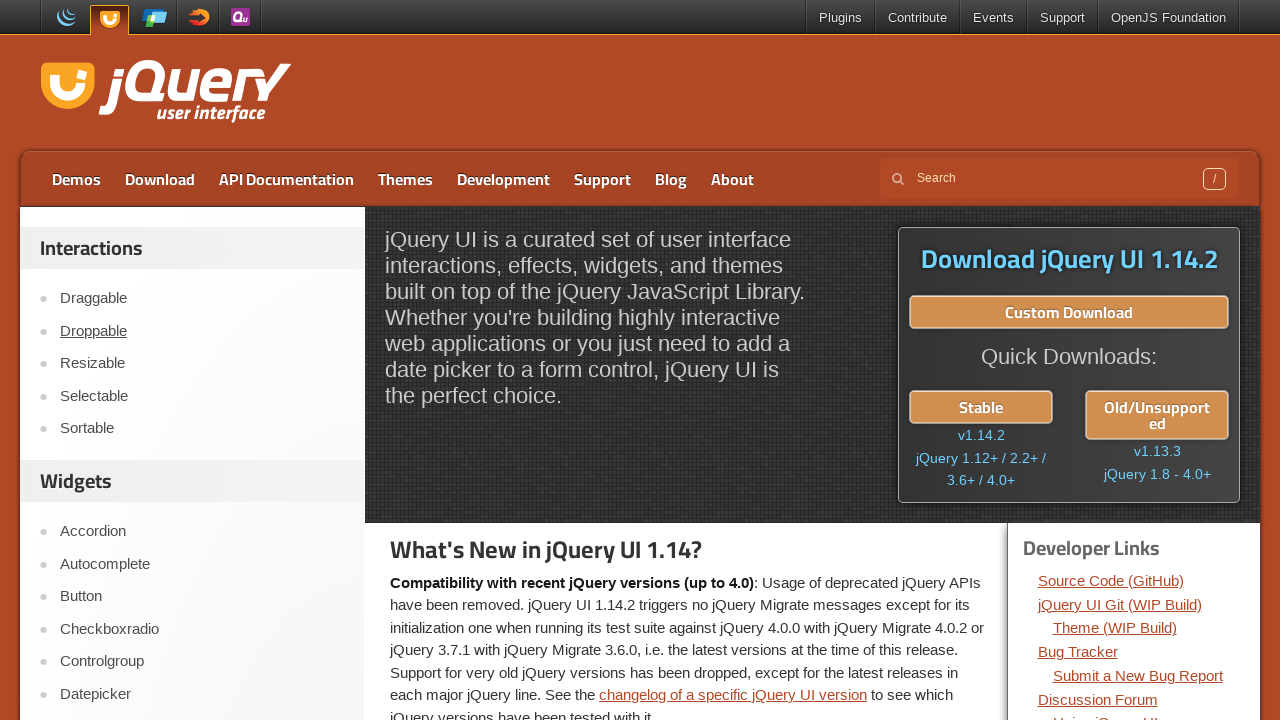

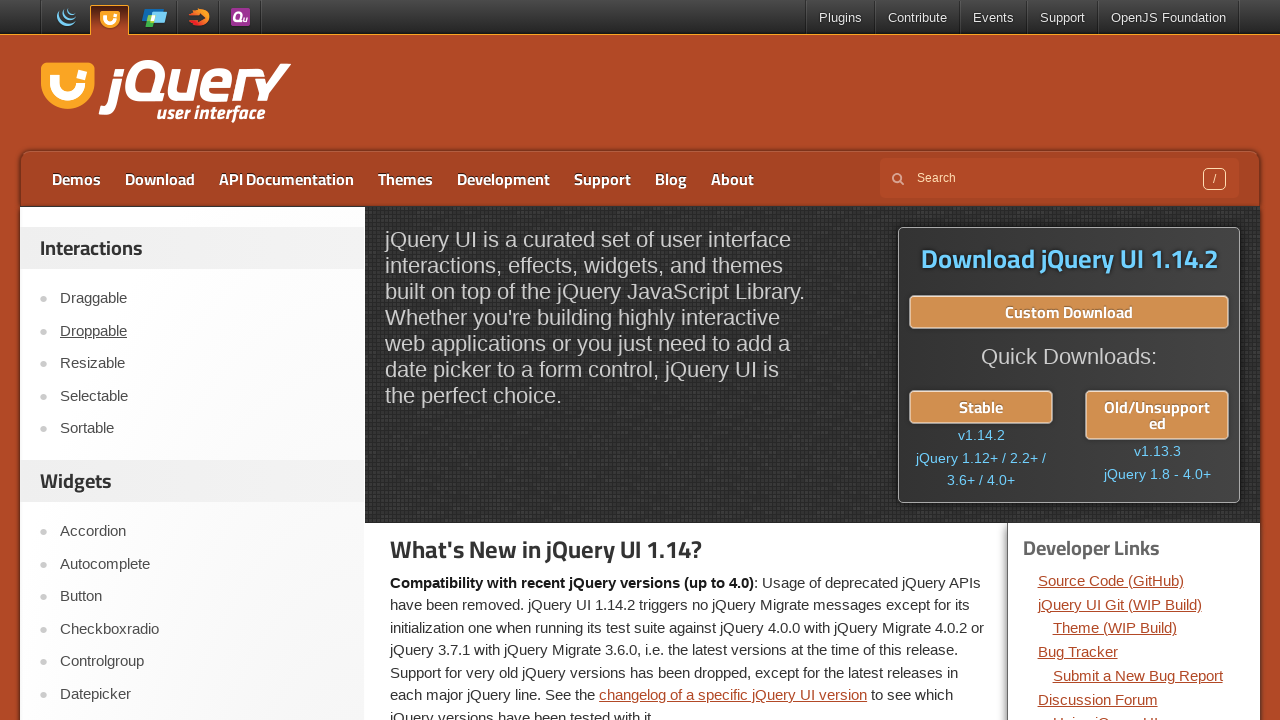